Tests double-click functionality by switching to an iframe and double-clicking on text to change its color, then verifying the style attribute contains "red"

Starting URL: https://www.w3schools.com/tags/tryit.asp?filename=tryhtml5_ev_ondblclick2

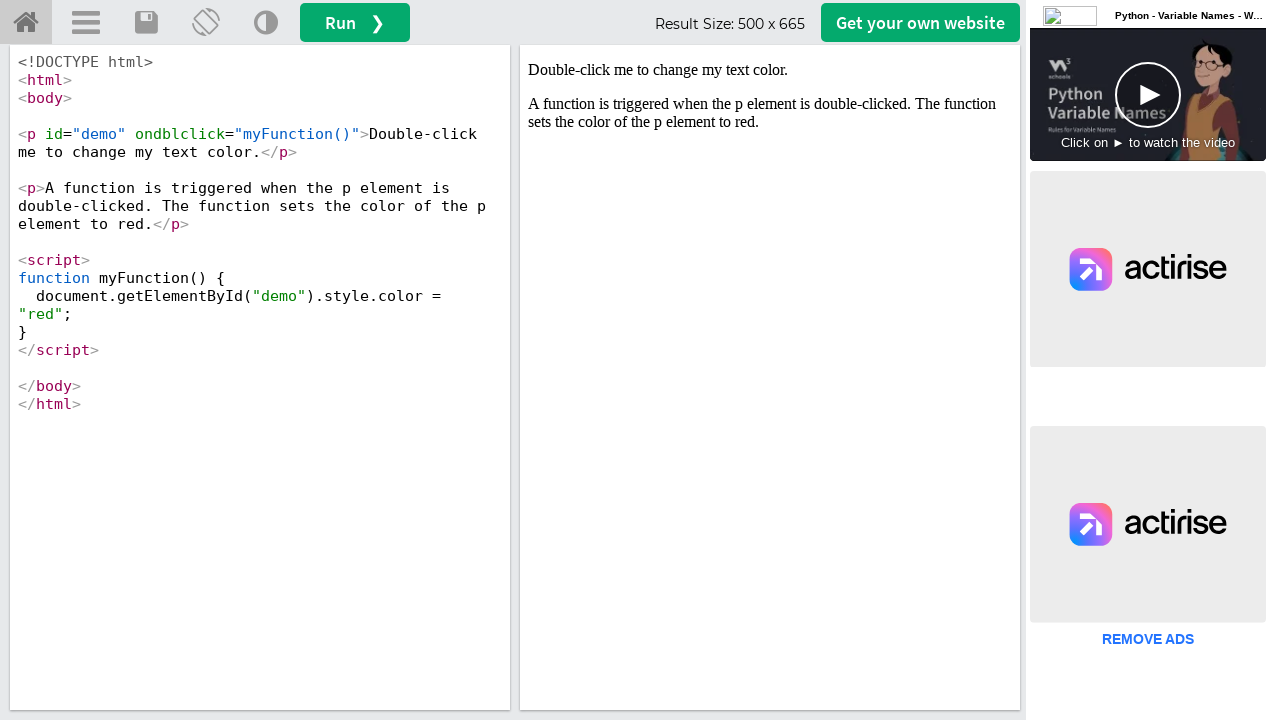

Located iframe with ID 'iframeResult'
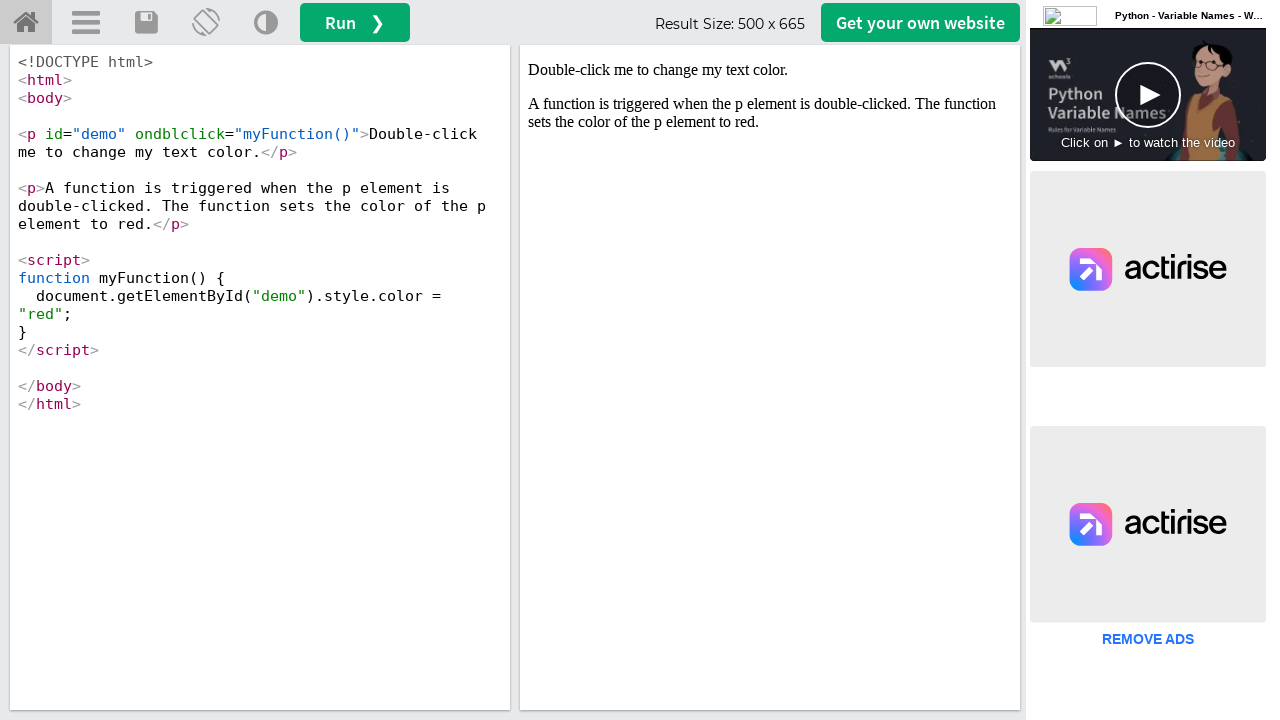

Located text element with ID 'demo' inside iframe
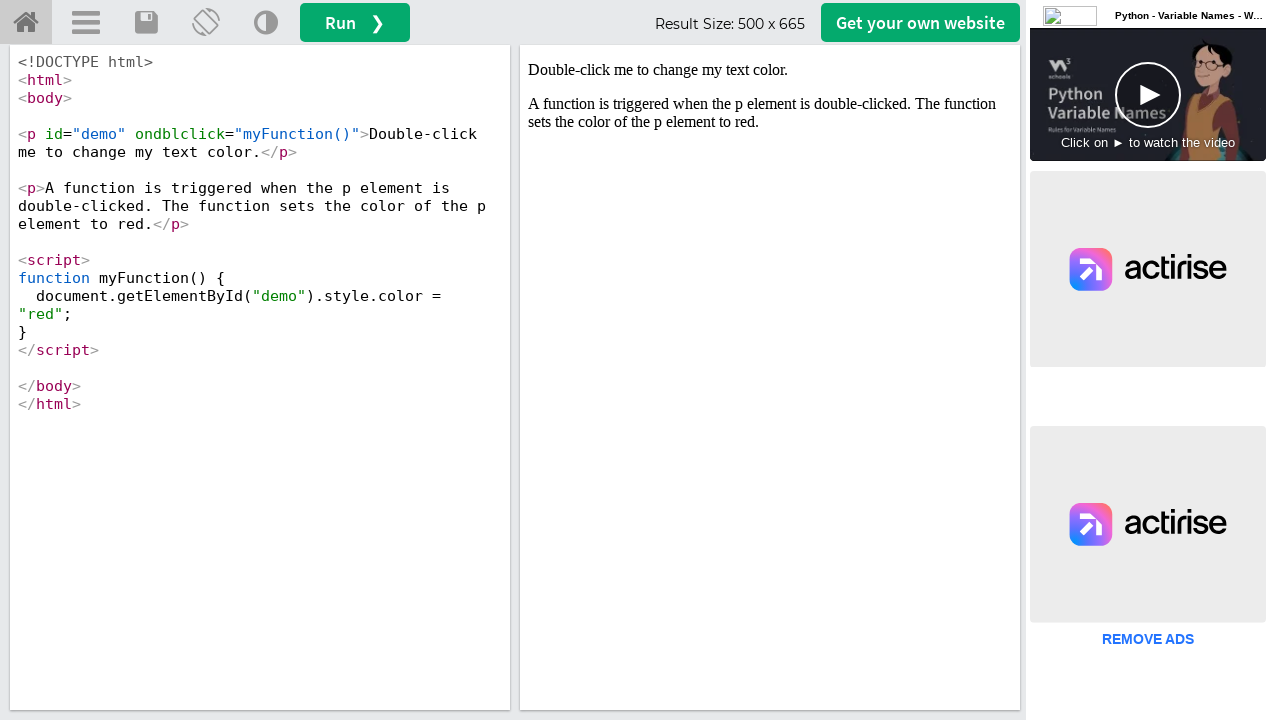

Double-clicked on the text element to trigger color change at (770, 70) on #iframeResult >> internal:control=enter-frame >> #demo
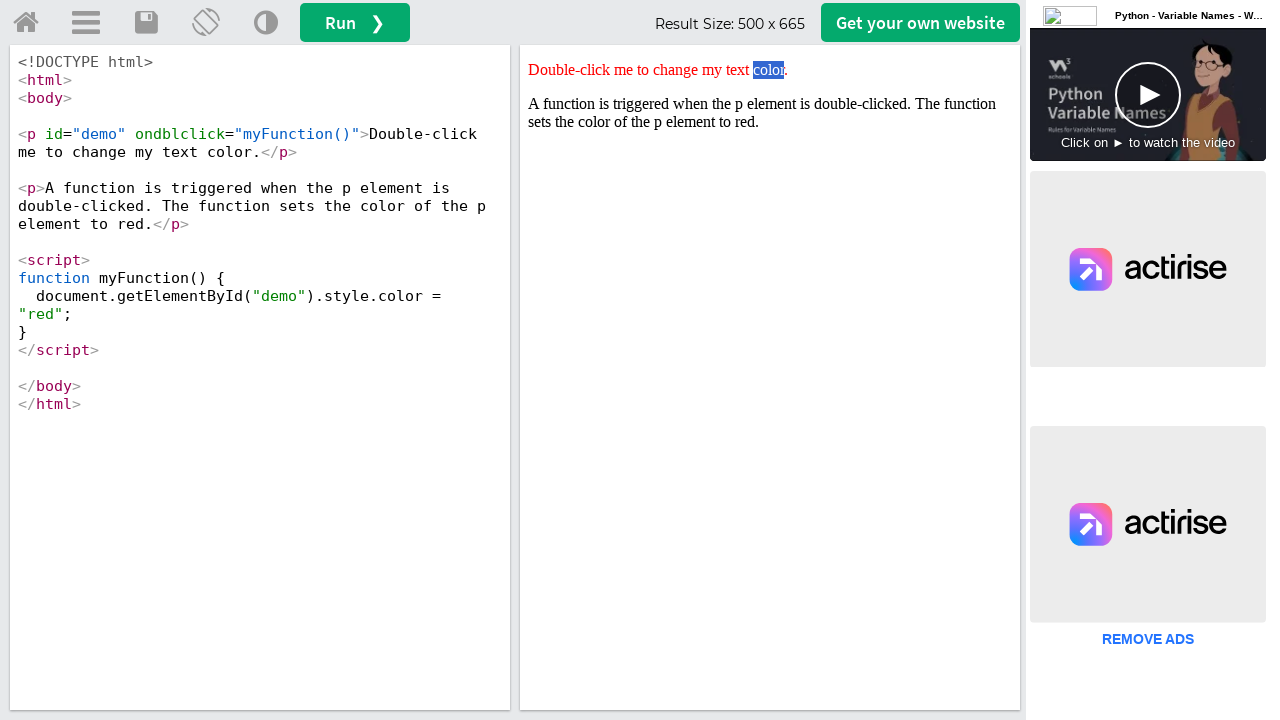

Waited 500ms for style change to apply
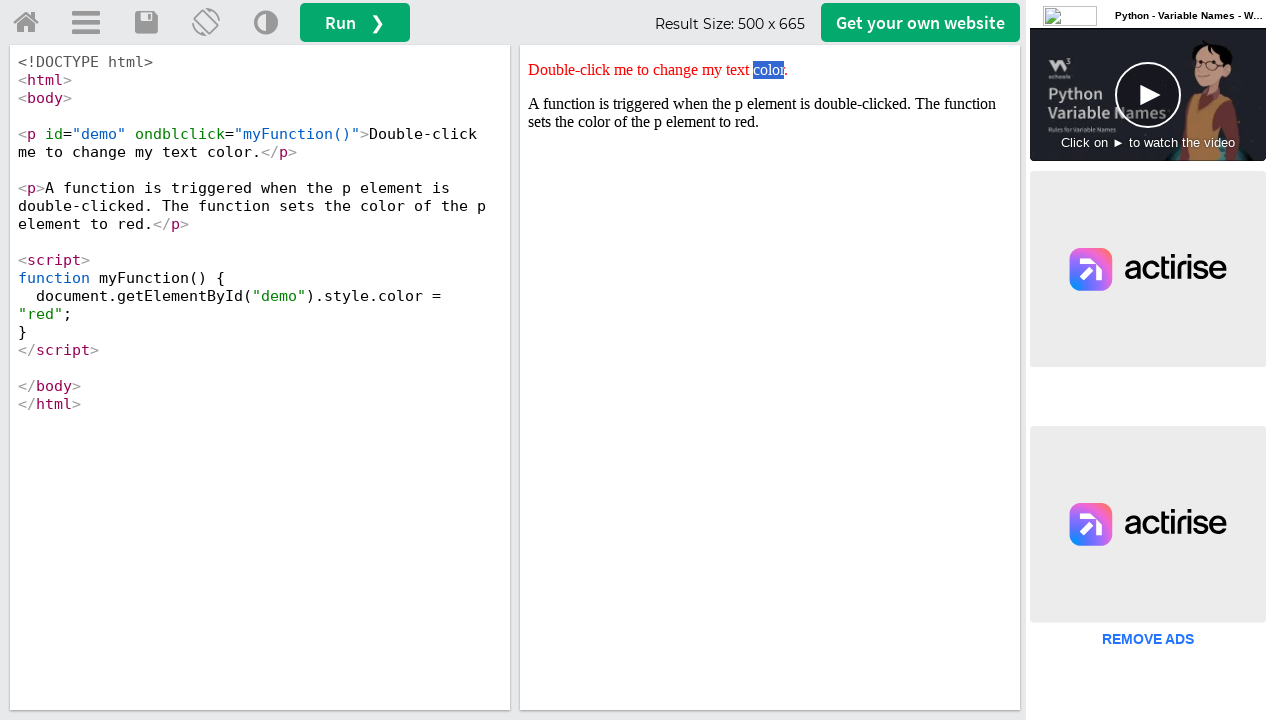

Retrieved style attribute value: 'color: red;'
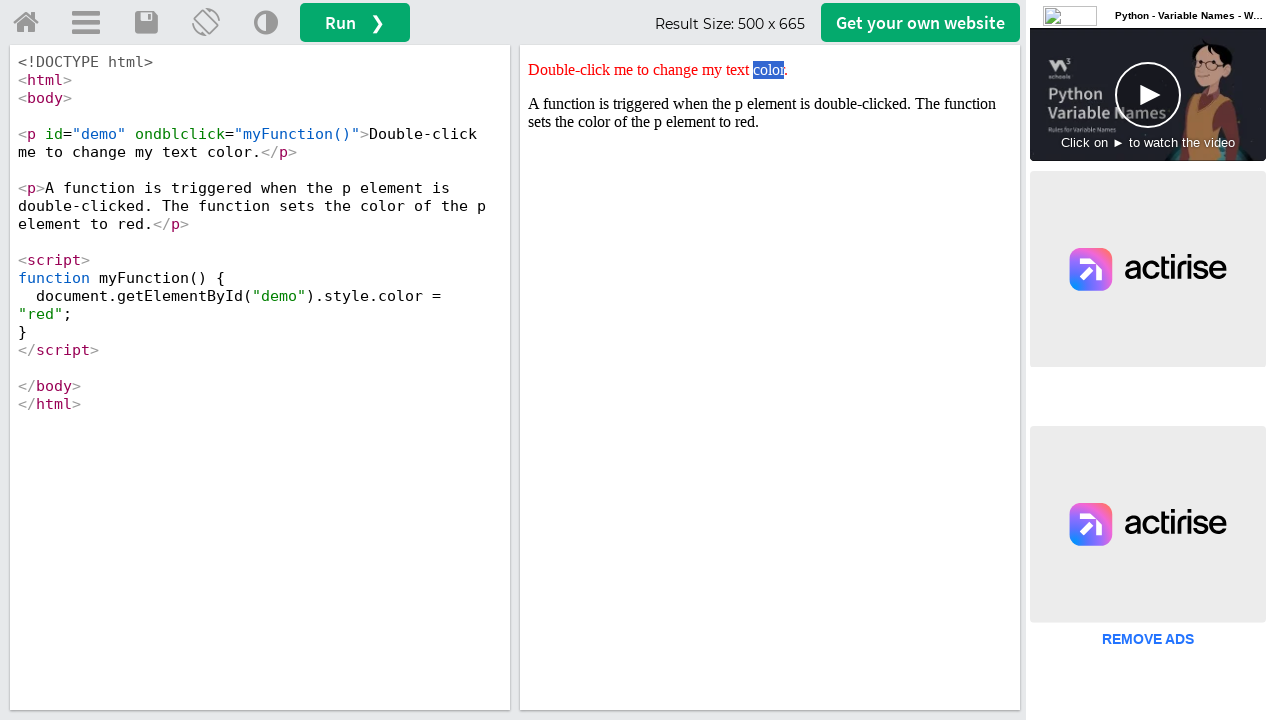

Verified that style attribute contains 'red'
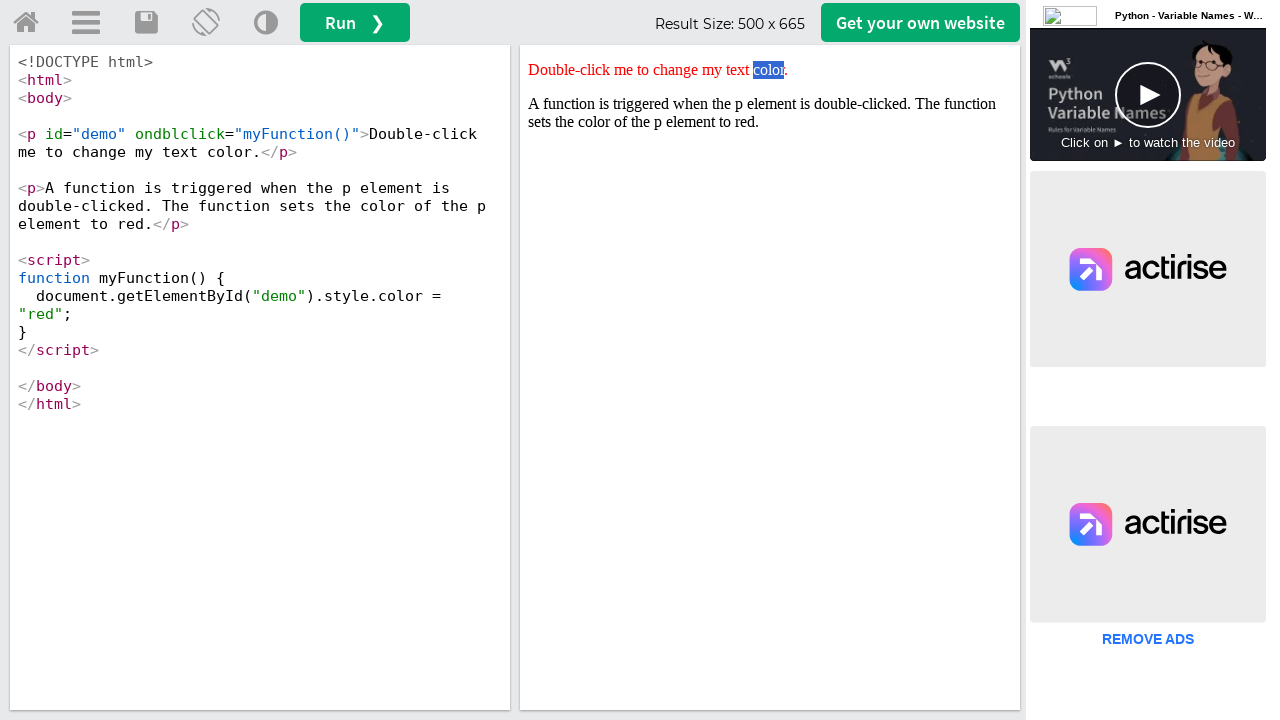

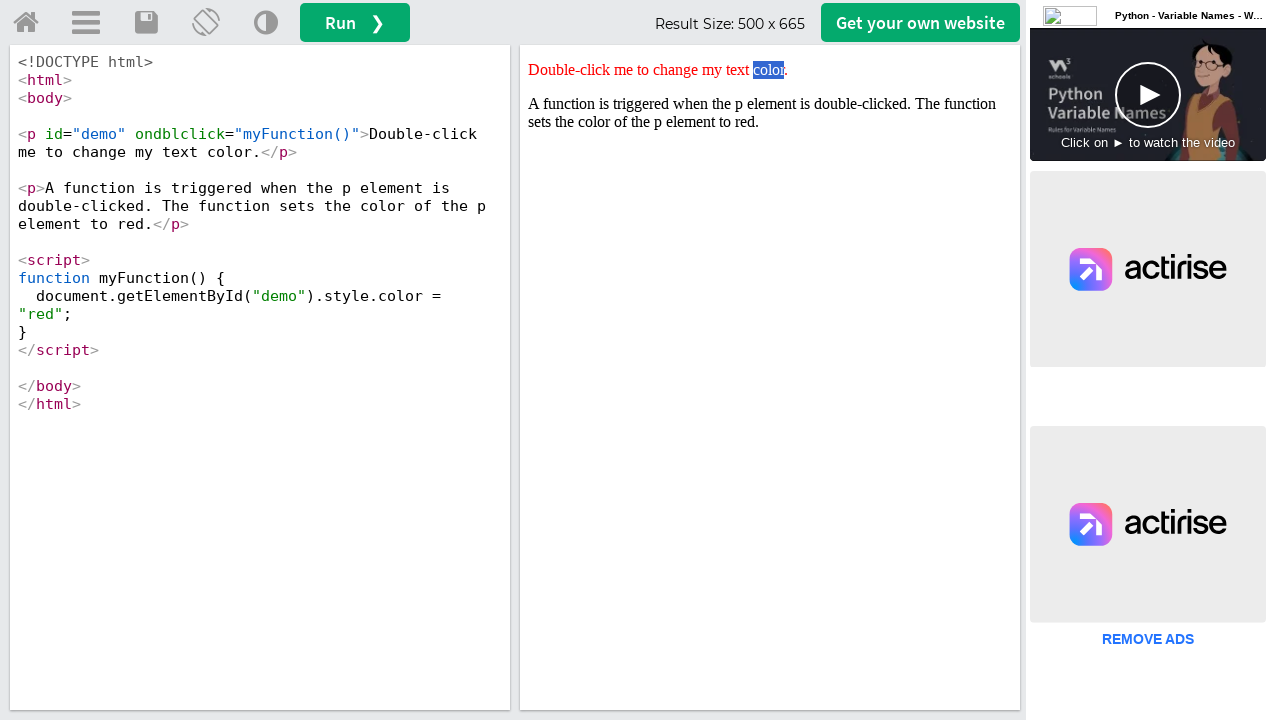